Tests successful login flow by entering valid demo credentials and verifying navigation to inventory page

Starting URL: https://www.saucedemo.com/

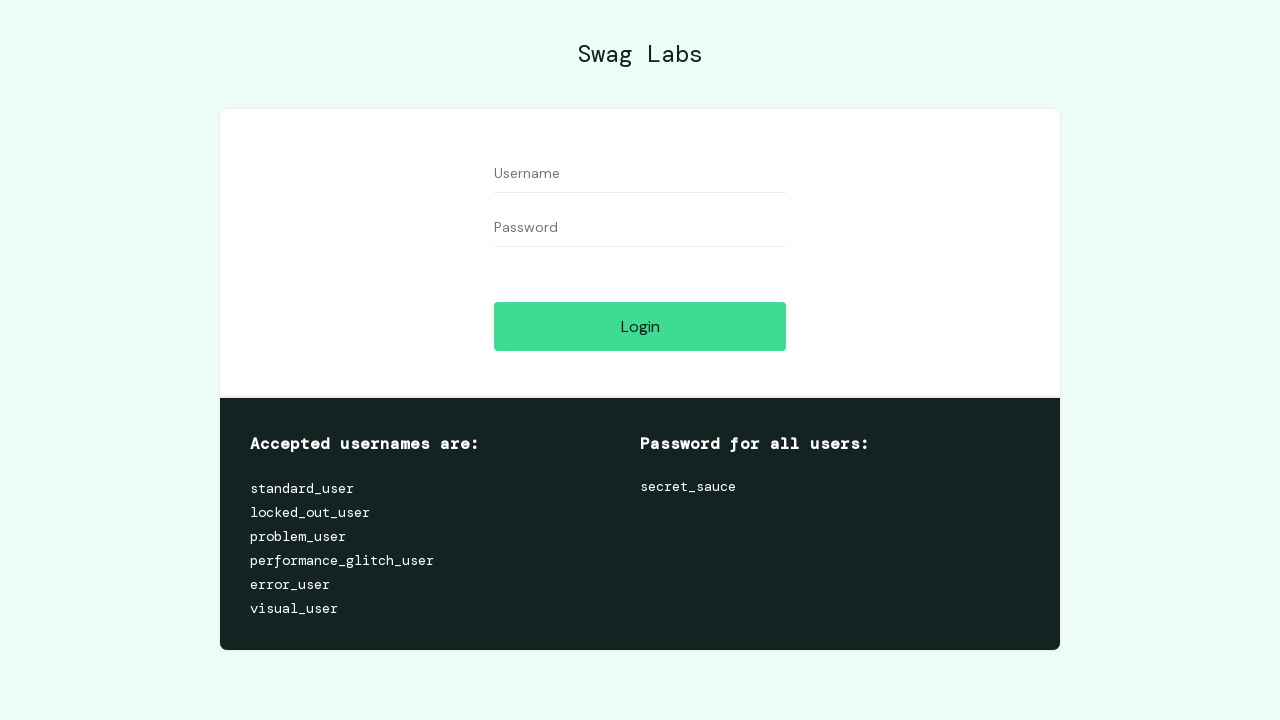

Entered valid username 'standard_user' in username field on #user-name
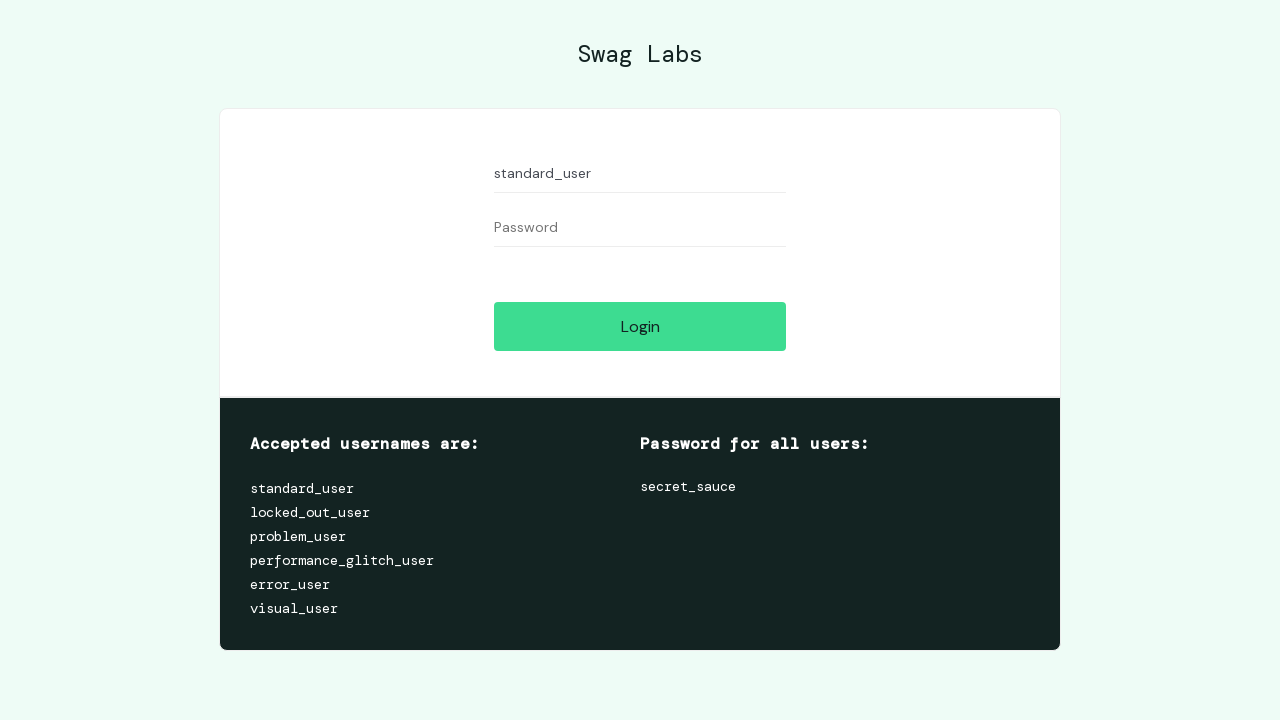

Entered valid password 'secret_sauce' in password field on #password
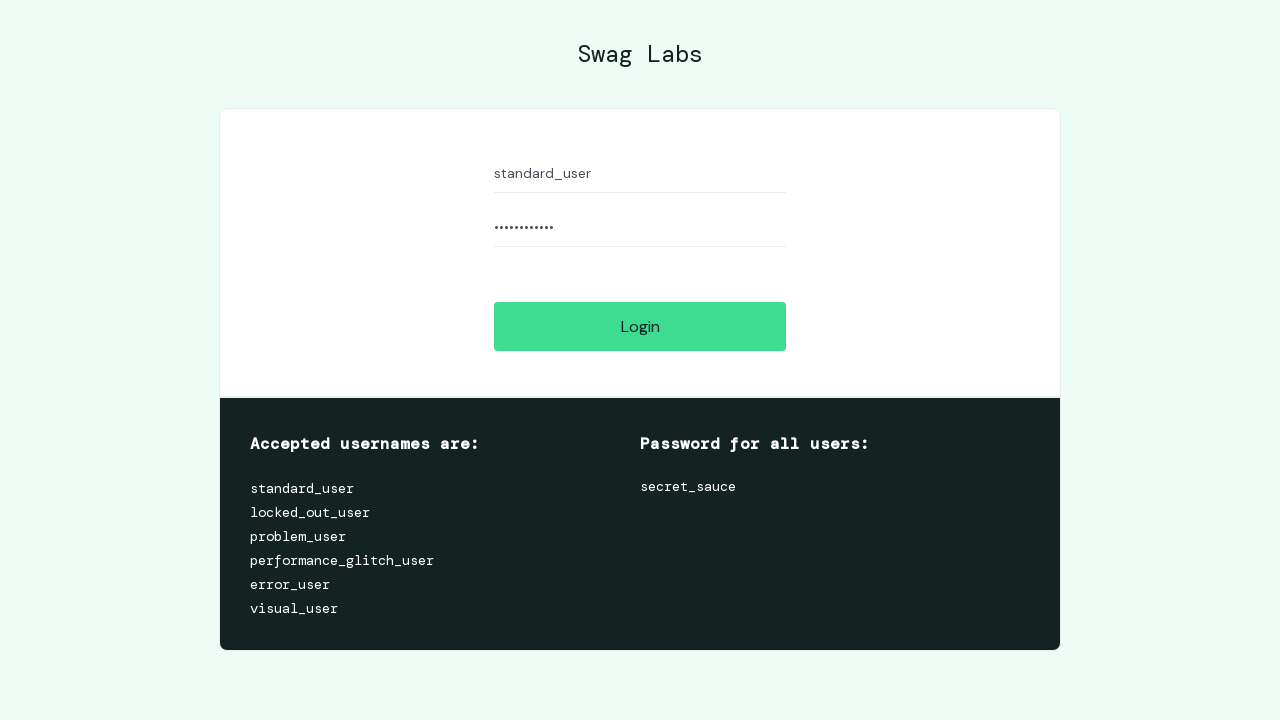

Clicked login button to submit credentials at (640, 326) on #login-button
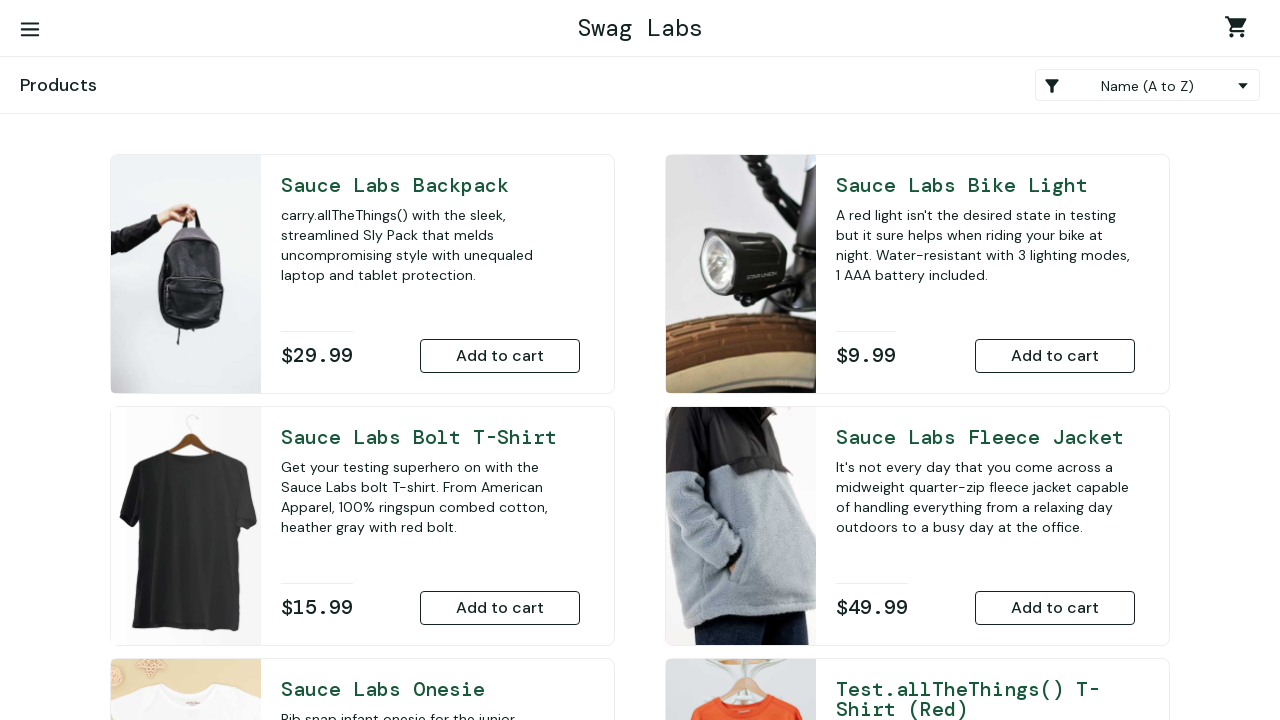

Verified successful navigation to inventory page at https://www.saucedemo.com/inventory.html
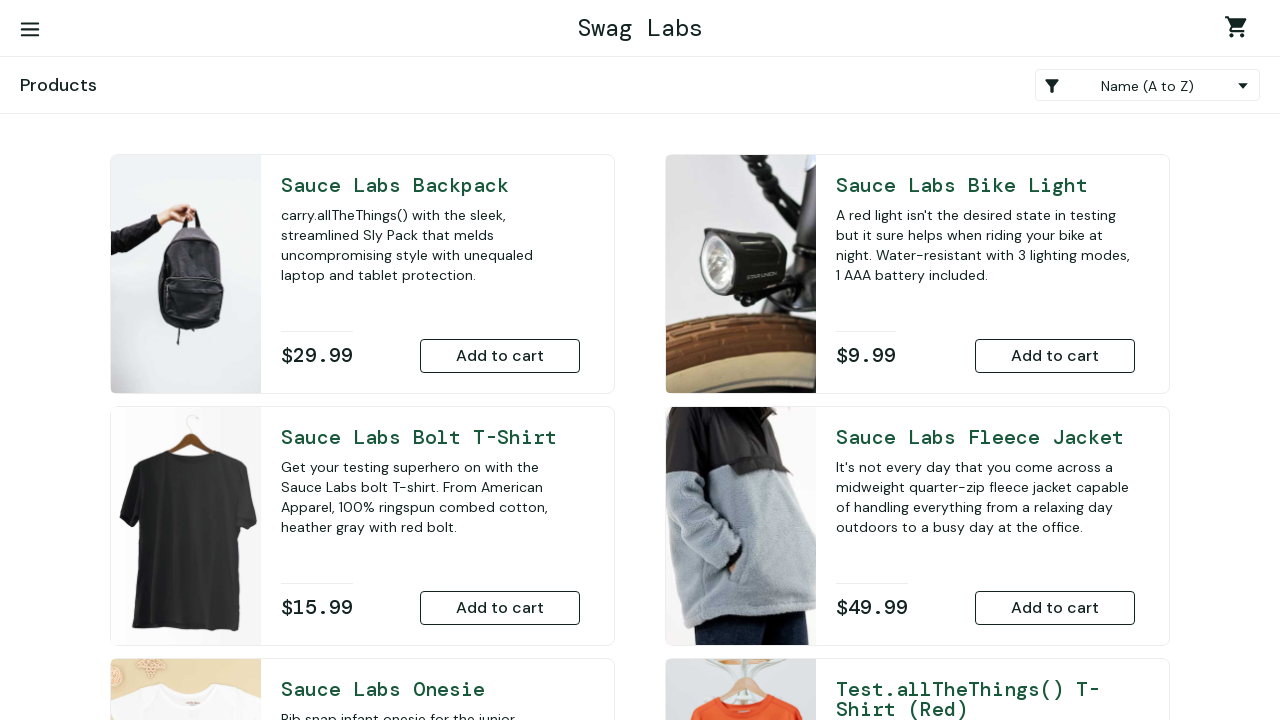

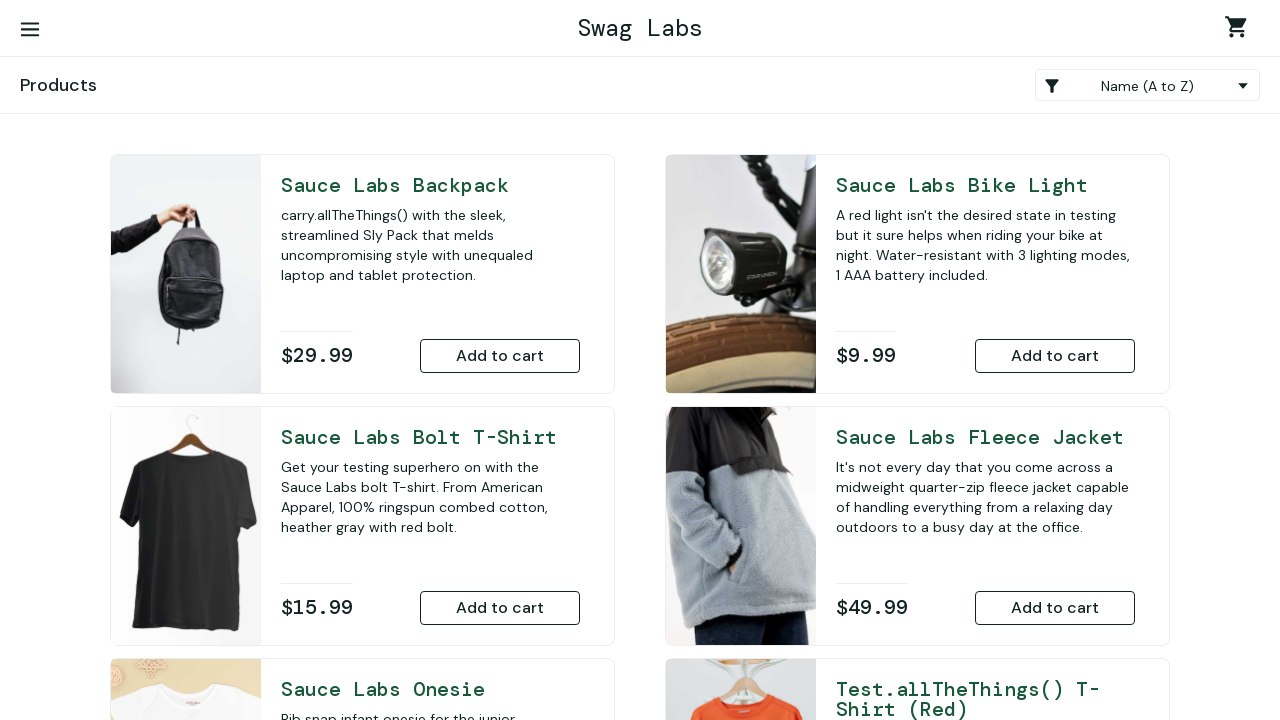